Tests clicking a link that returns a 204 No Content status and verifies the response message

Starting URL: https://demoqa.com/links

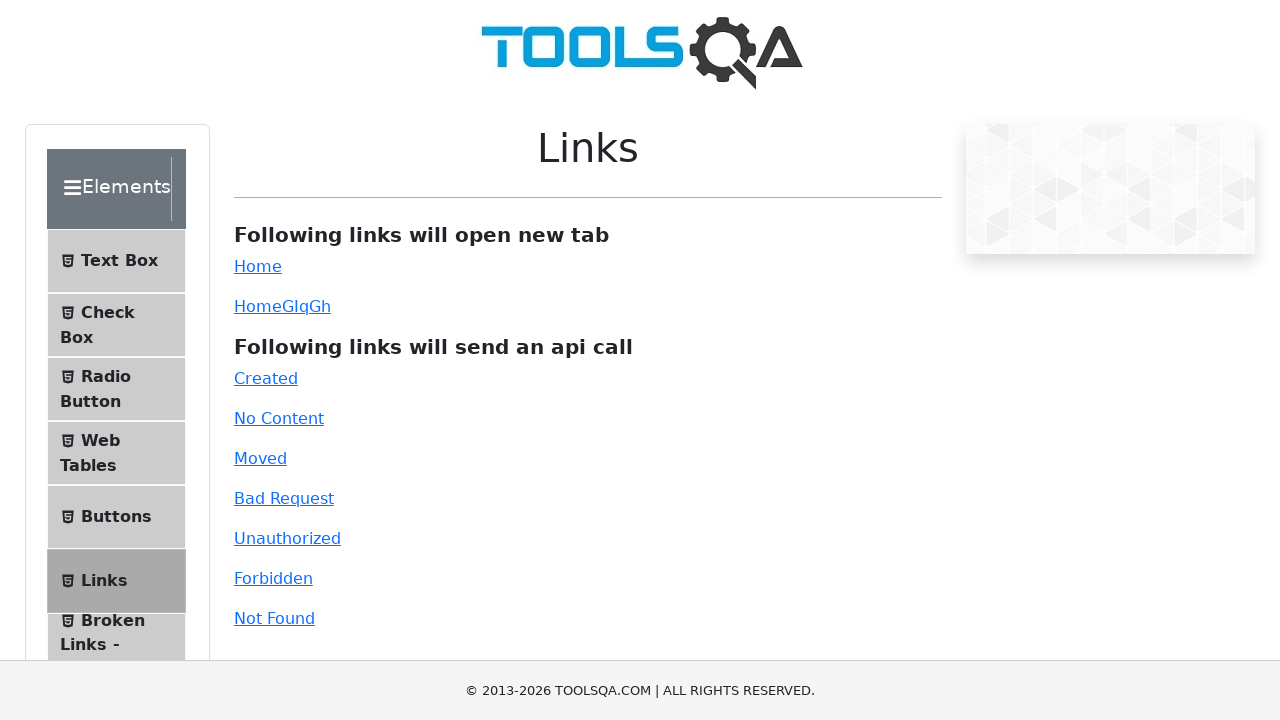

Scrolled to the no-content link element
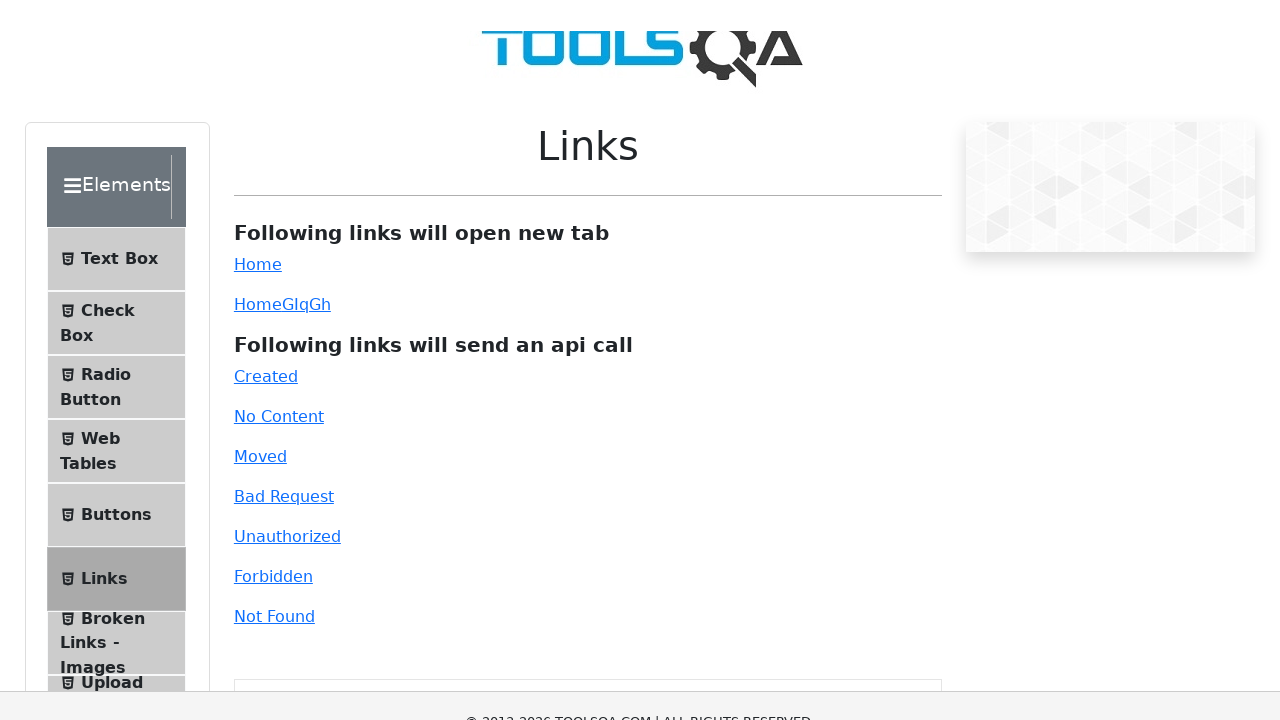

Clicked the no-content link that returns 204 status at (279, 10) on #no-content
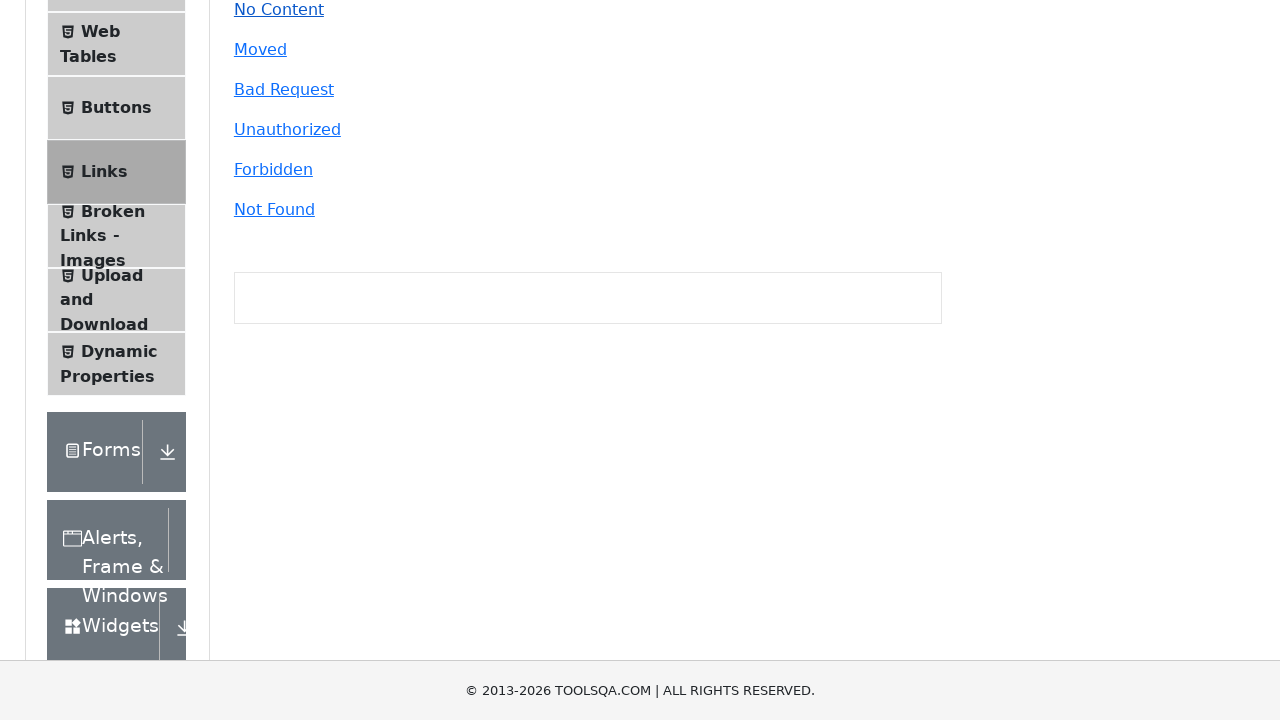

Waited for link response message to appear
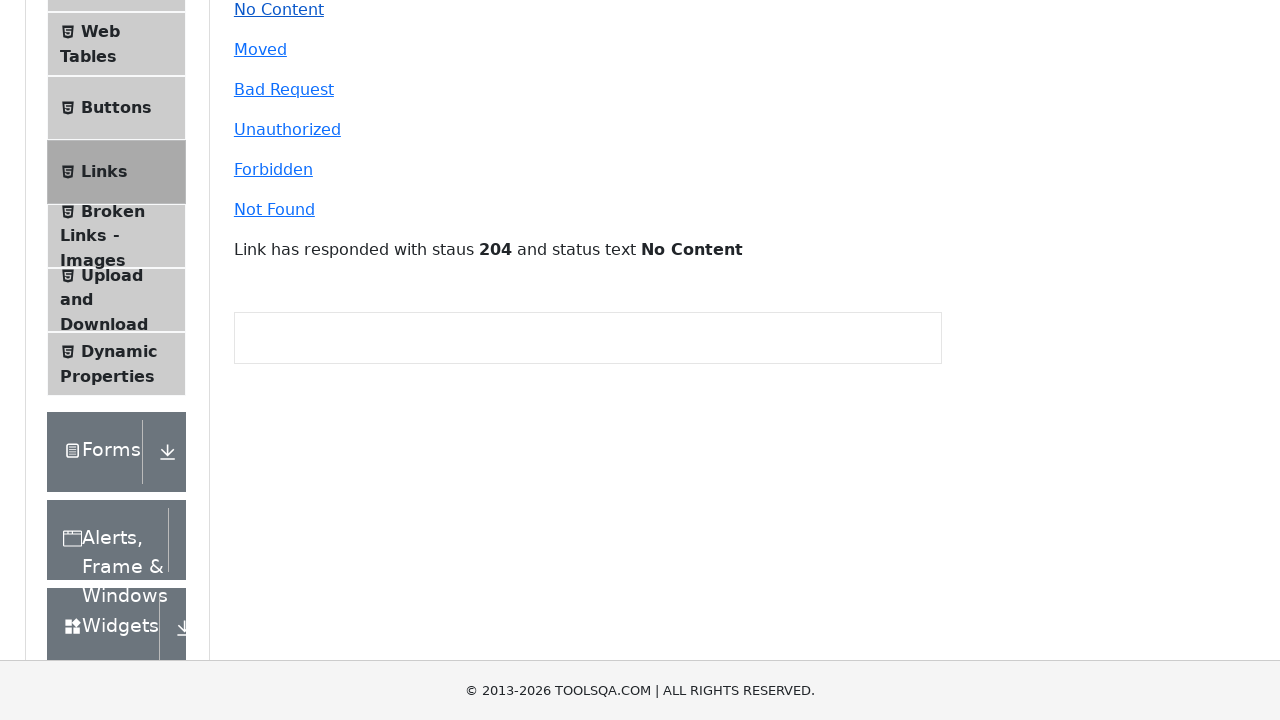

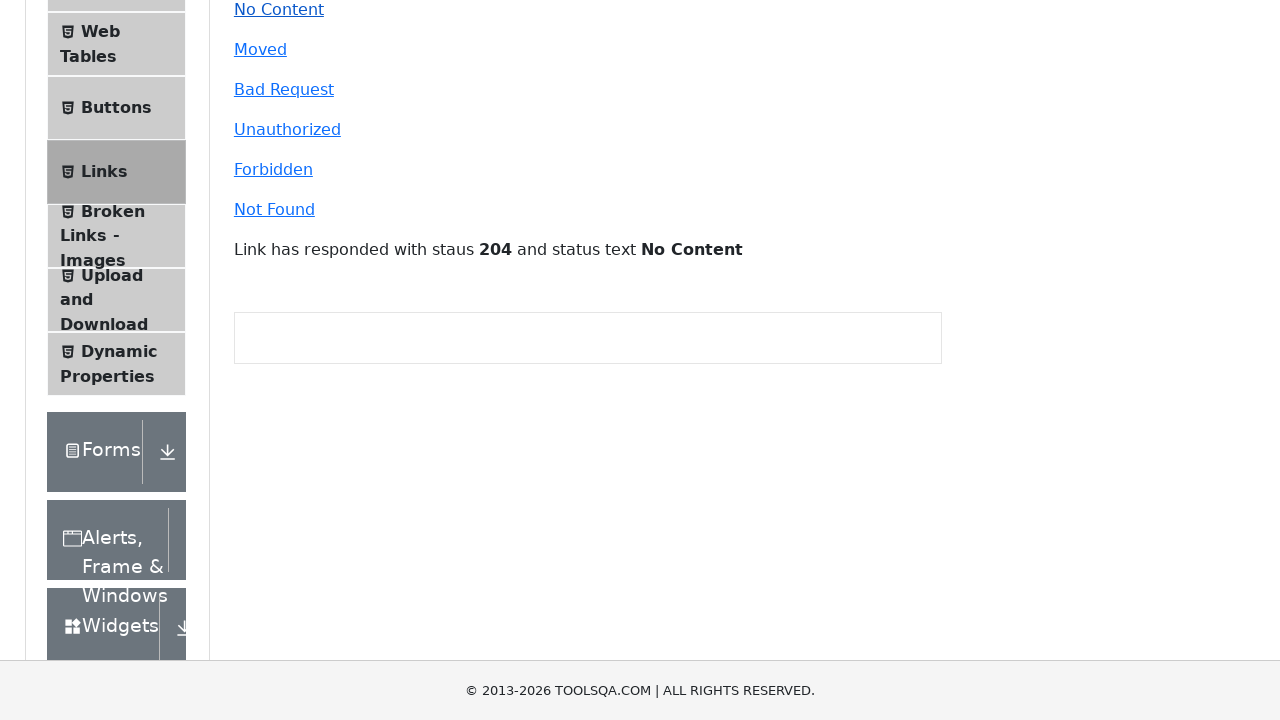